Tests JavaScript alert handling by clicking a button to trigger an alert, reading its text, and accepting it

Starting URL: https://demo.automationtesting.in/Alerts.html

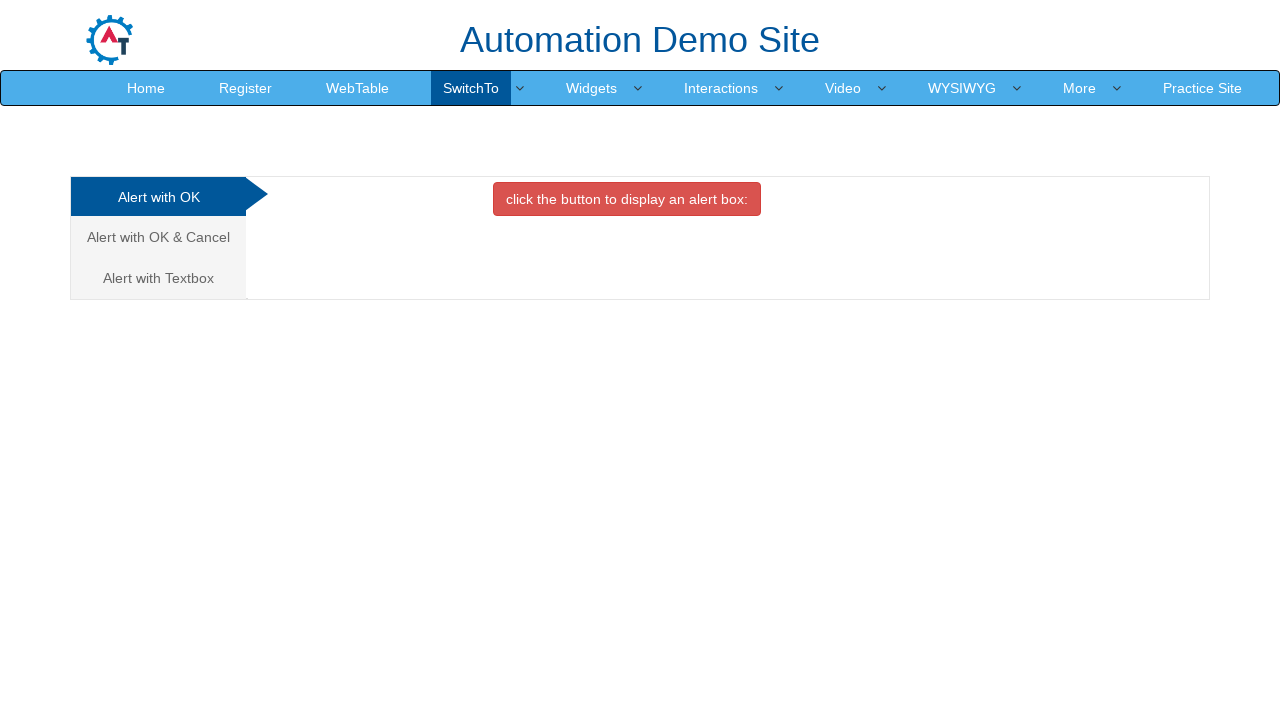

Clicked button to trigger JavaScript alert at (627, 199) on button[onclick='alertbox()']
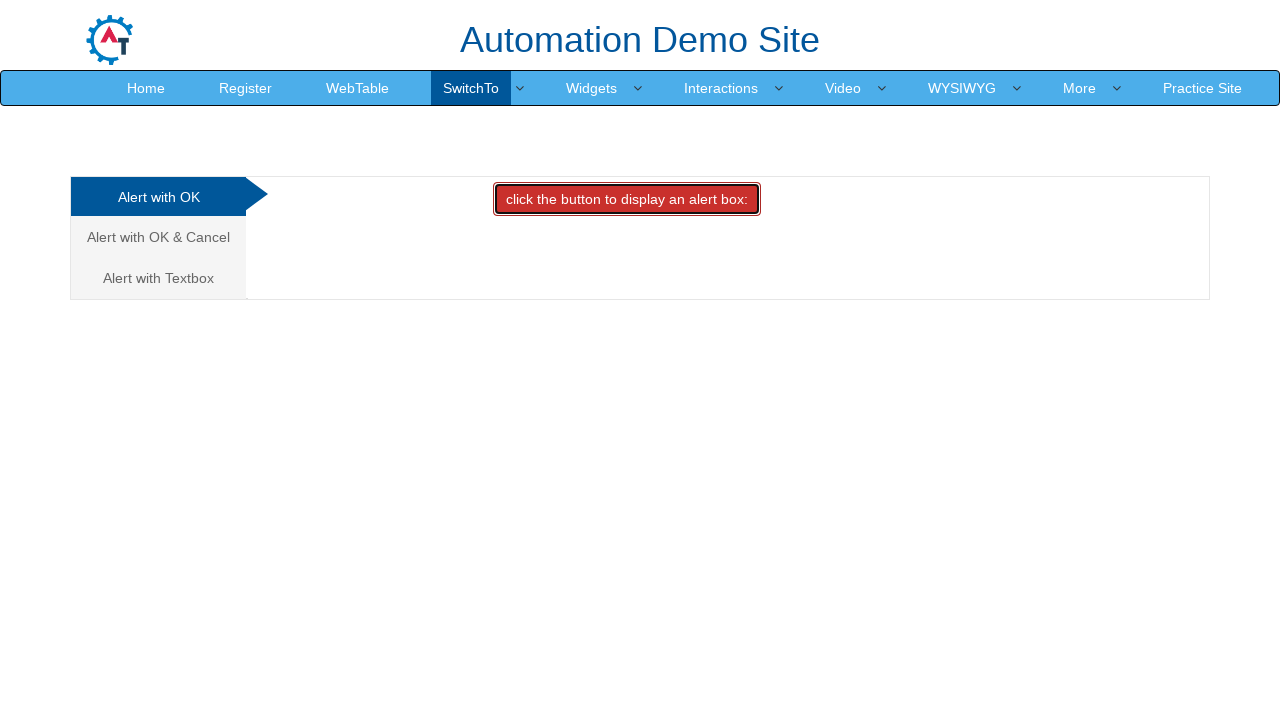

Set up dialog handler to accept alerts
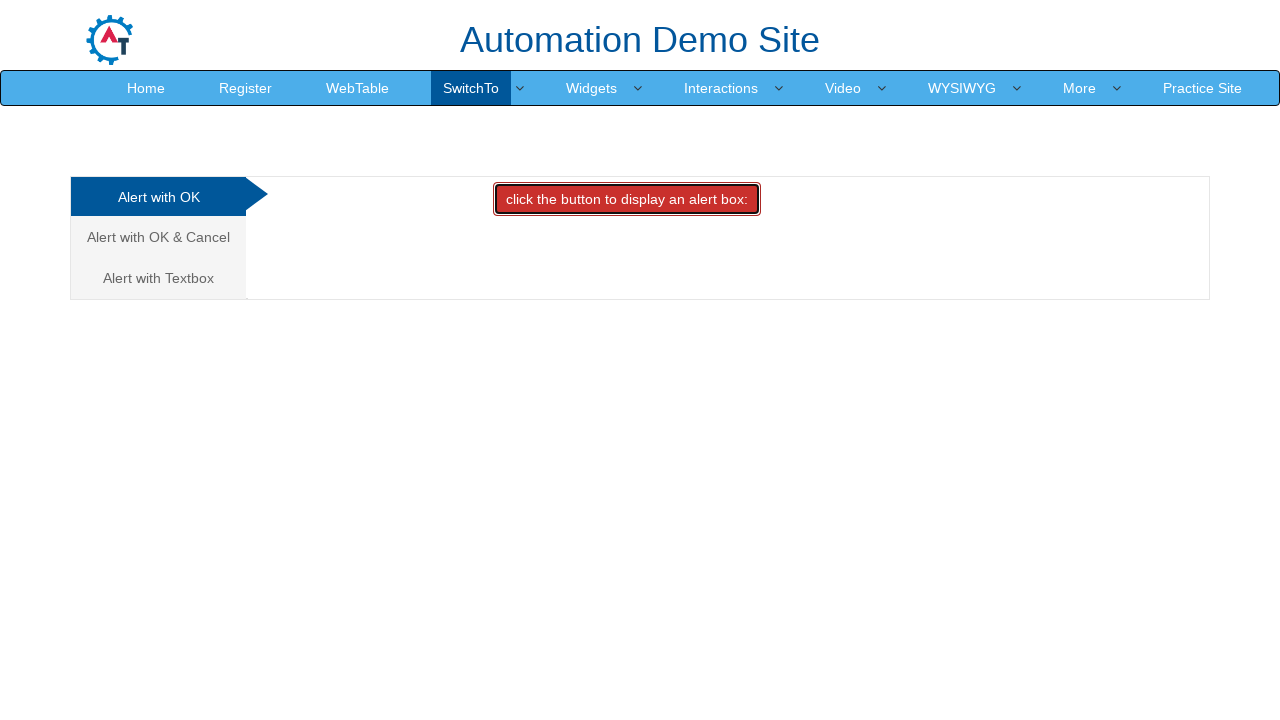

Alert was handled and dismissed
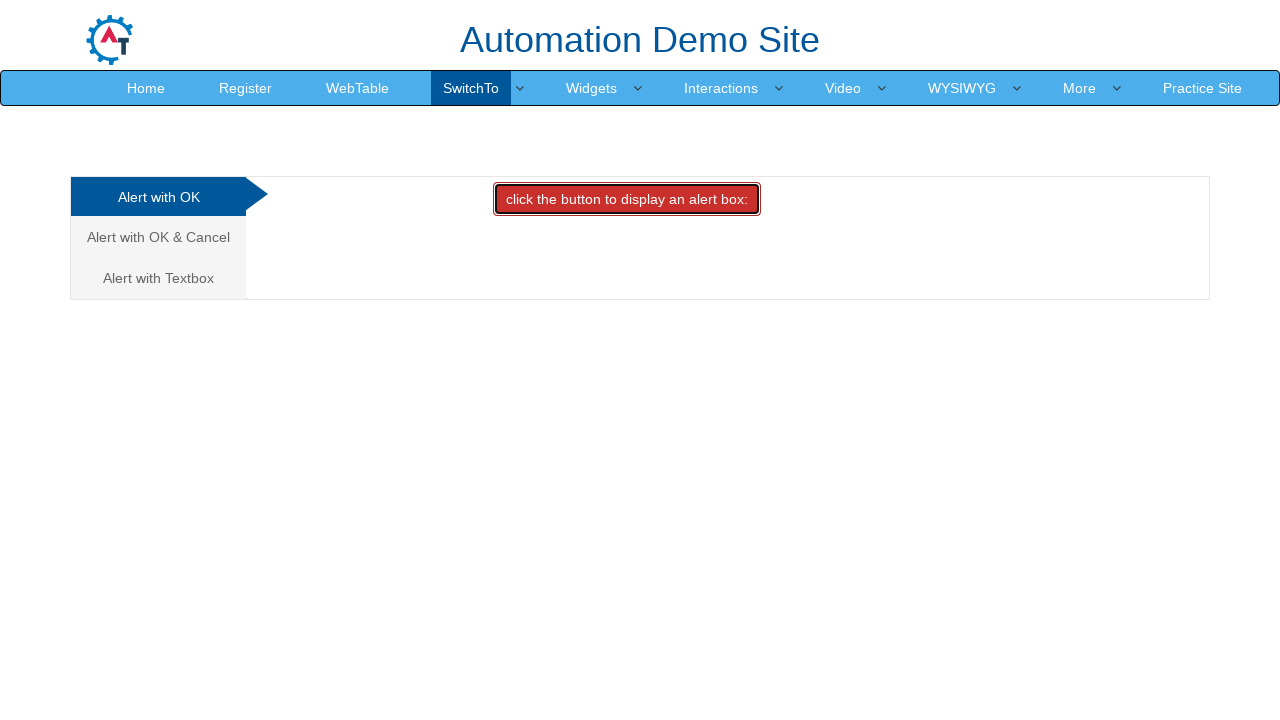

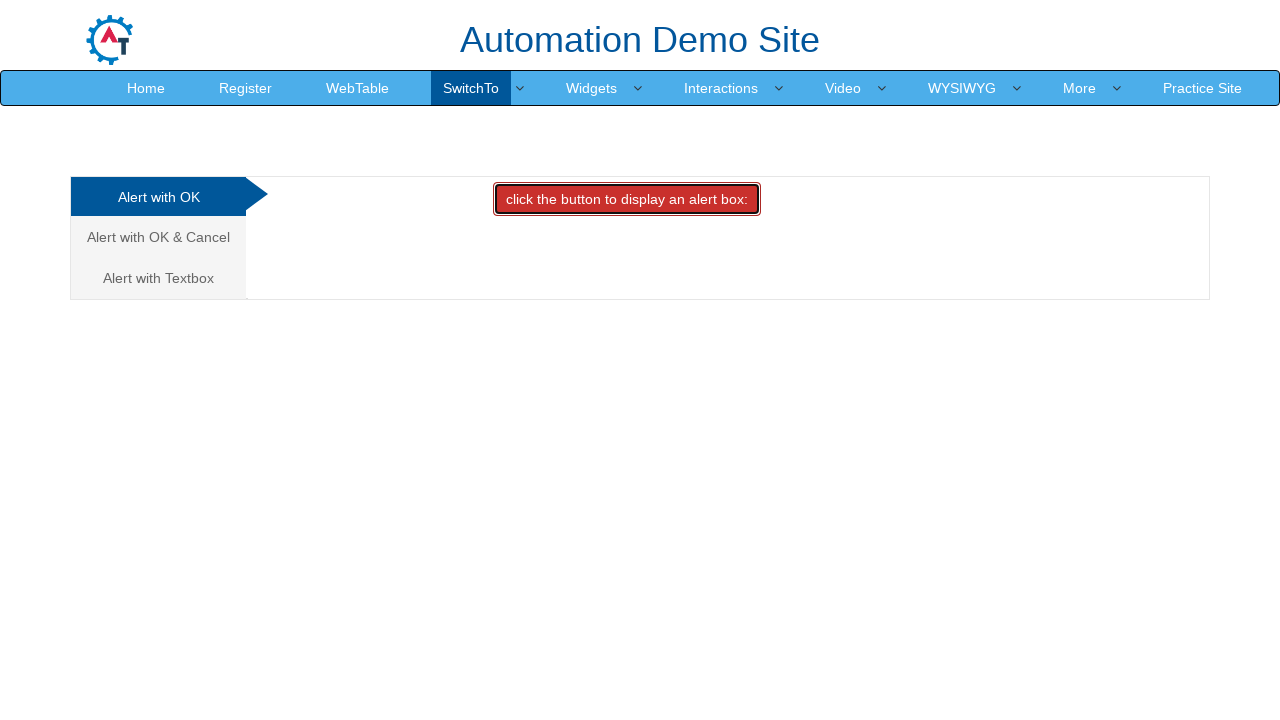